Tests that a todo item is removed when edited to an empty string

Starting URL: https://demo.playwright.dev/todomvc

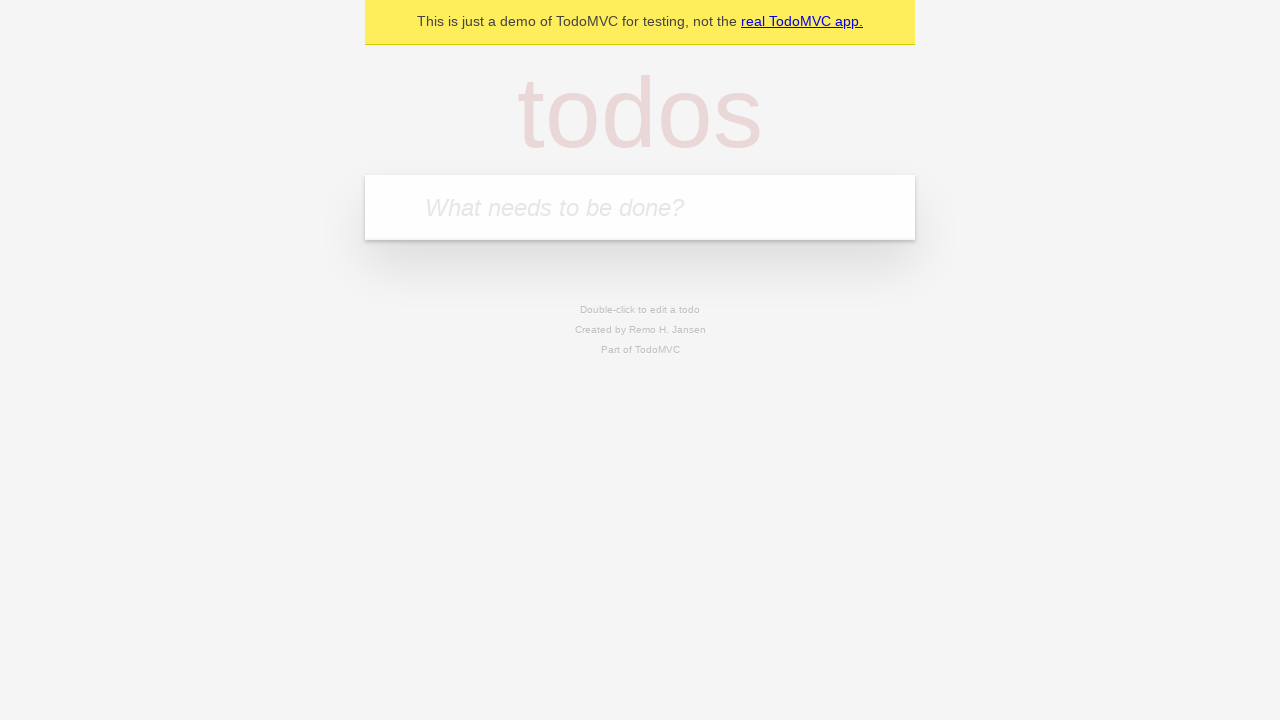

Filled todo input with 'buy some cheese' on internal:attr=[placeholder="What needs to be done?"i]
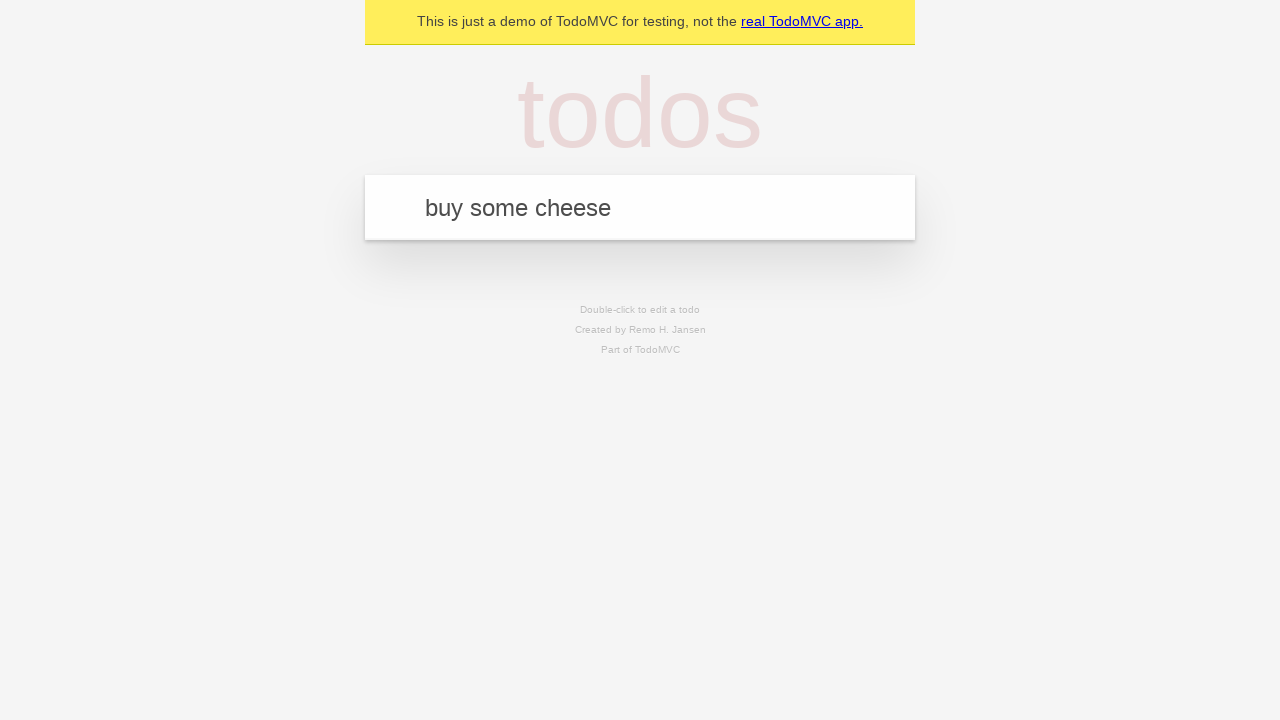

Pressed Enter to create first todo on internal:attr=[placeholder="What needs to be done?"i]
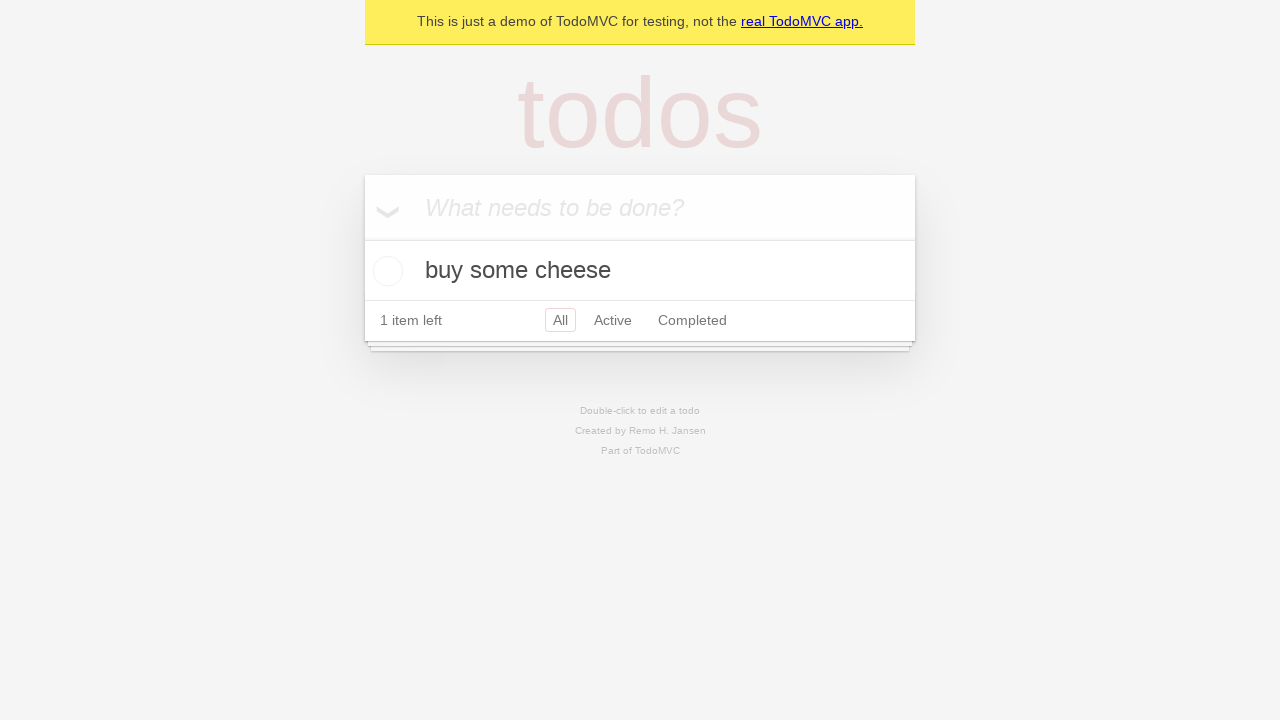

Filled todo input with 'feed the cat' on internal:attr=[placeholder="What needs to be done?"i]
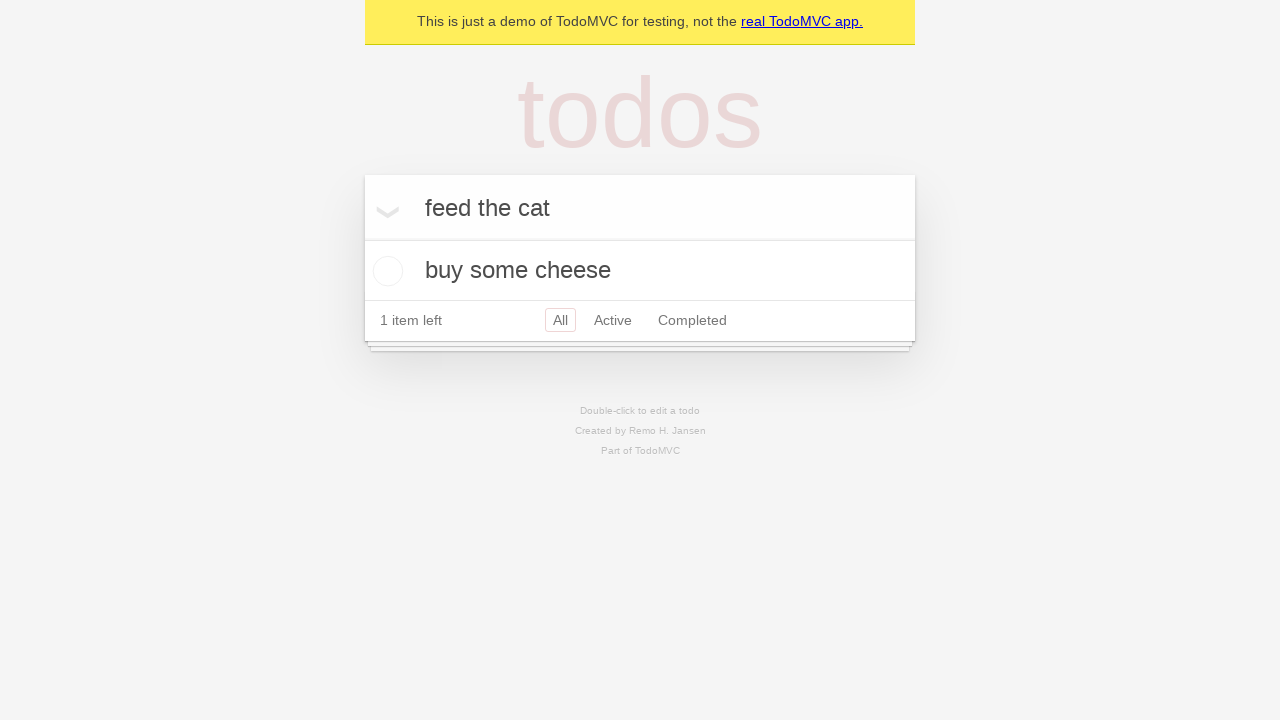

Pressed Enter to create second todo on internal:attr=[placeholder="What needs to be done?"i]
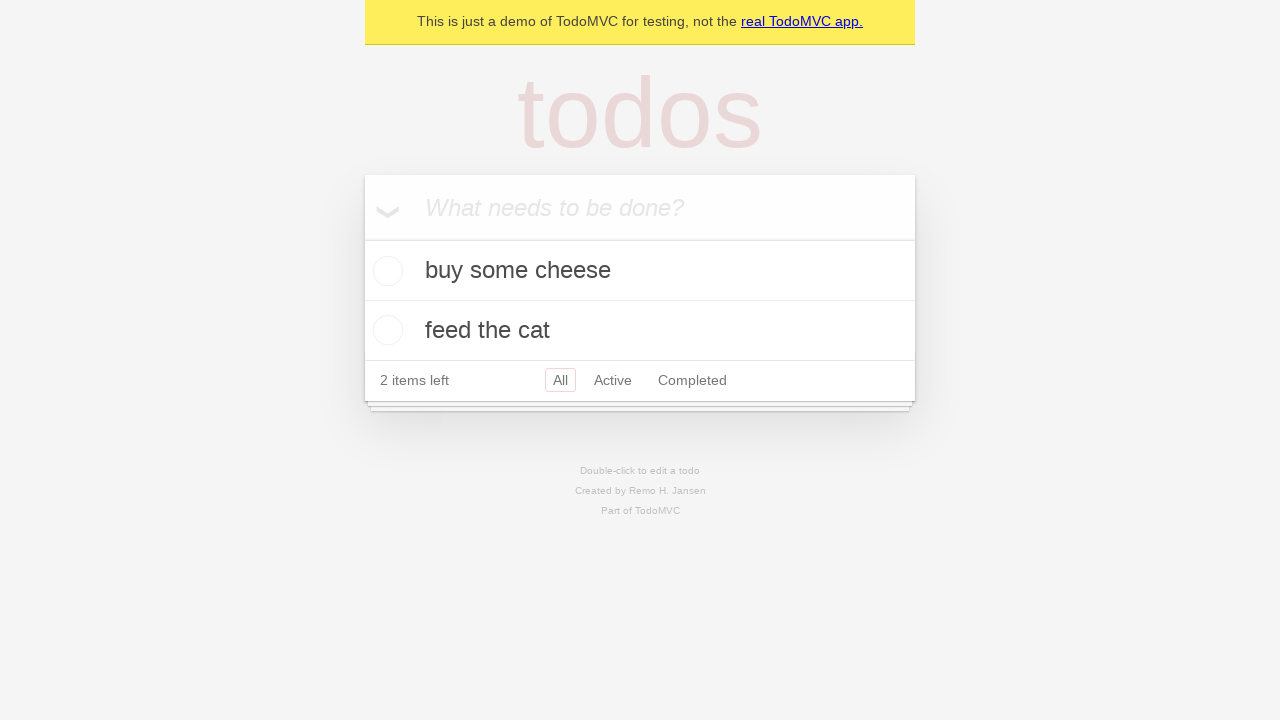

Filled todo input with 'book a doctors appointment' on internal:attr=[placeholder="What needs to be done?"i]
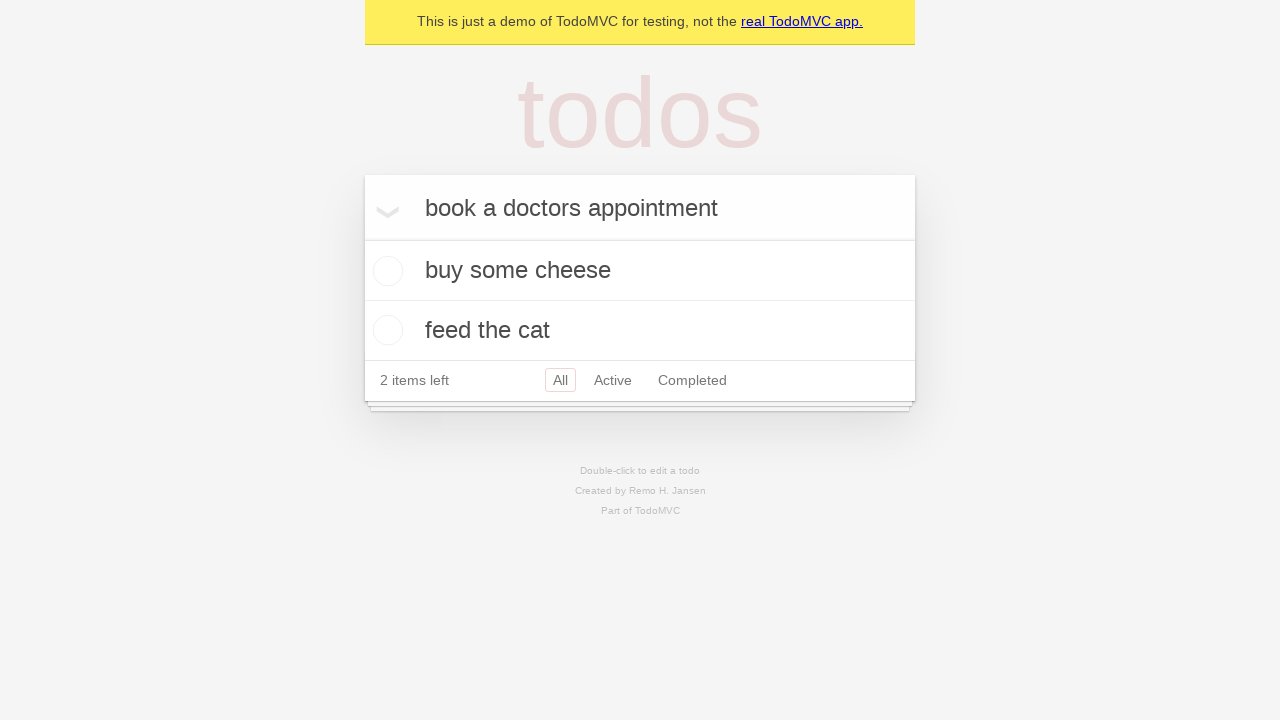

Pressed Enter to create third todo on internal:attr=[placeholder="What needs to be done?"i]
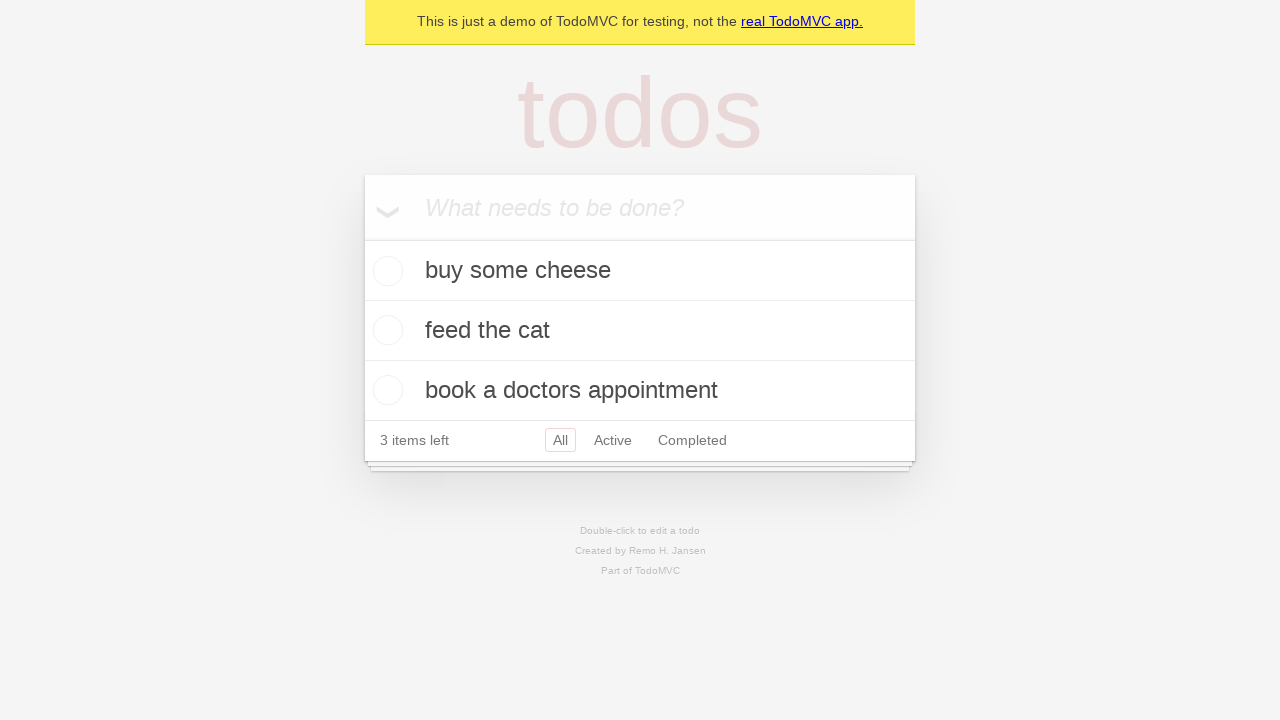

Double-clicked second todo item to enter edit mode at (640, 331) on [data-testid='todo-item'] >> nth=1
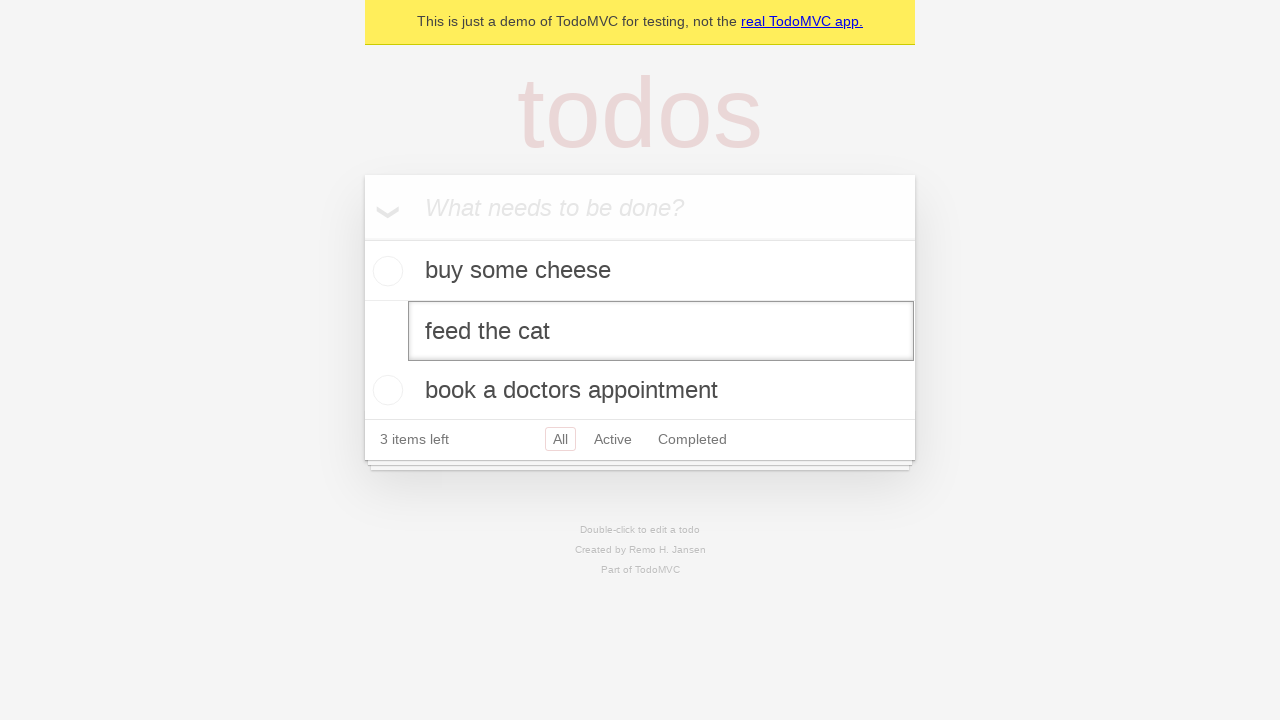

Cleared the edit textbox to empty string on [data-testid='todo-item'] >> nth=1 >> internal:role=textbox[name="Edit"i]
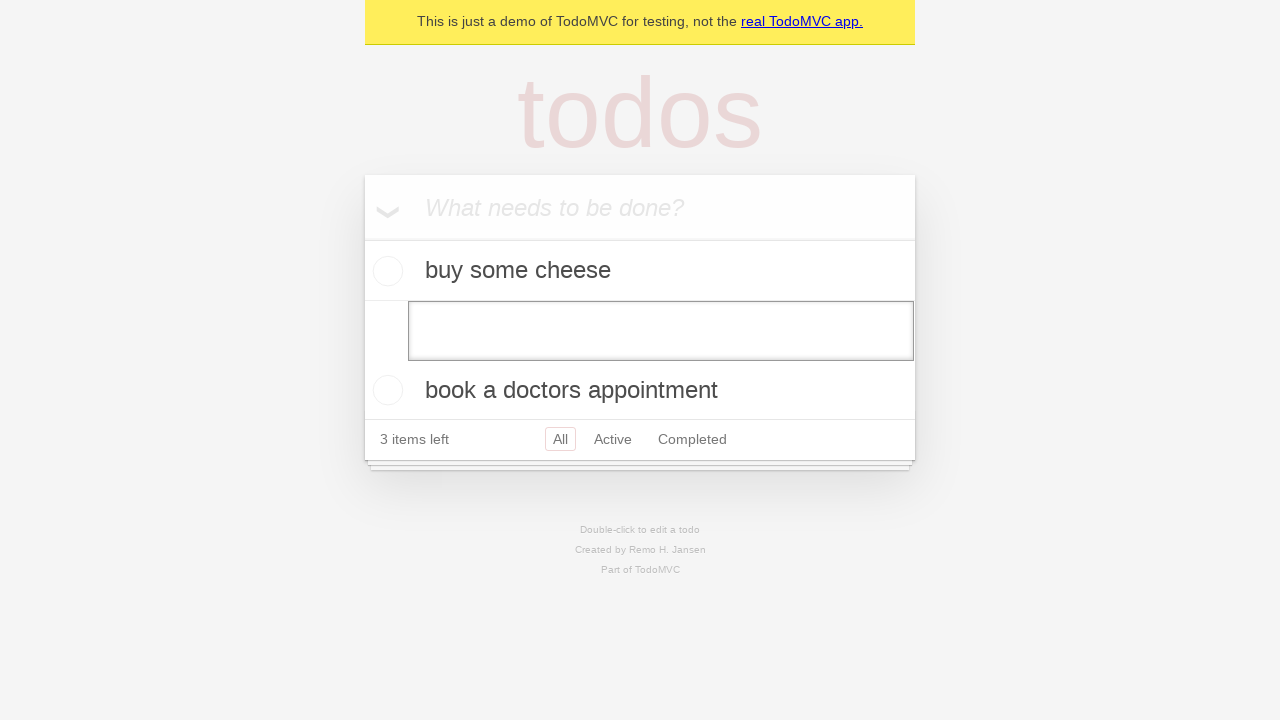

Pressed Enter to submit empty text and remove the todo item on [data-testid='todo-item'] >> nth=1 >> internal:role=textbox[name="Edit"i]
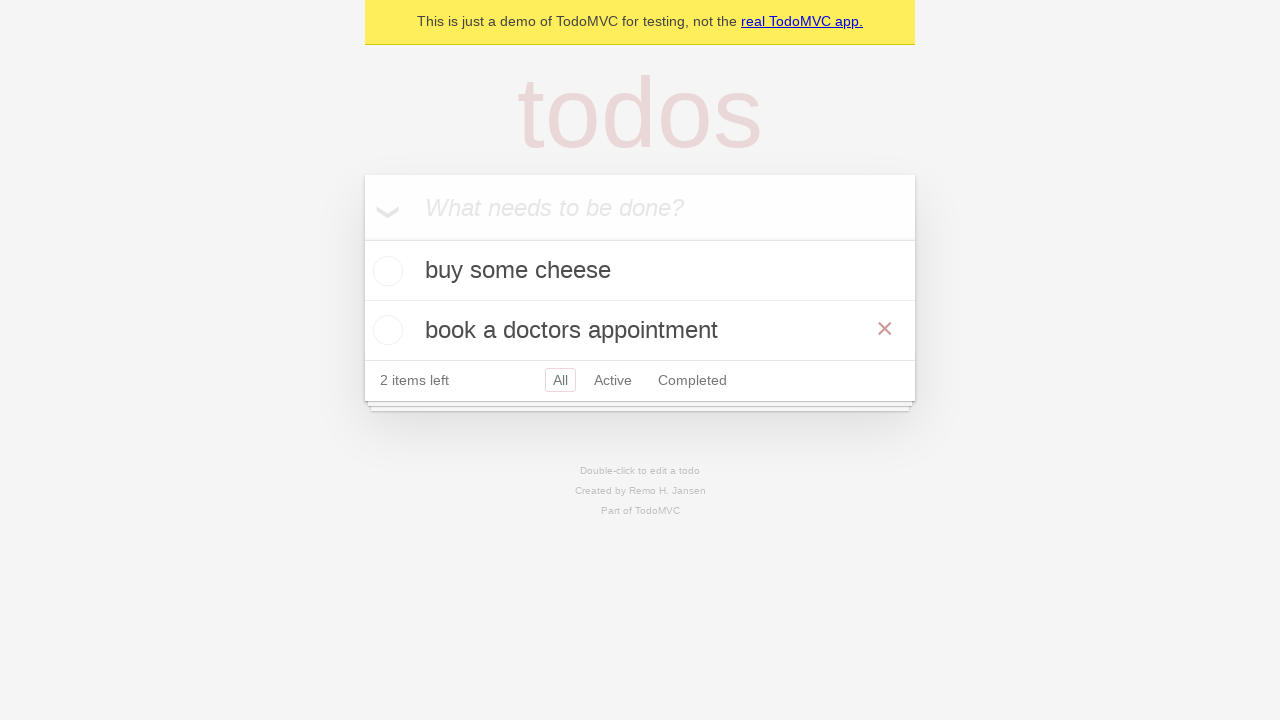

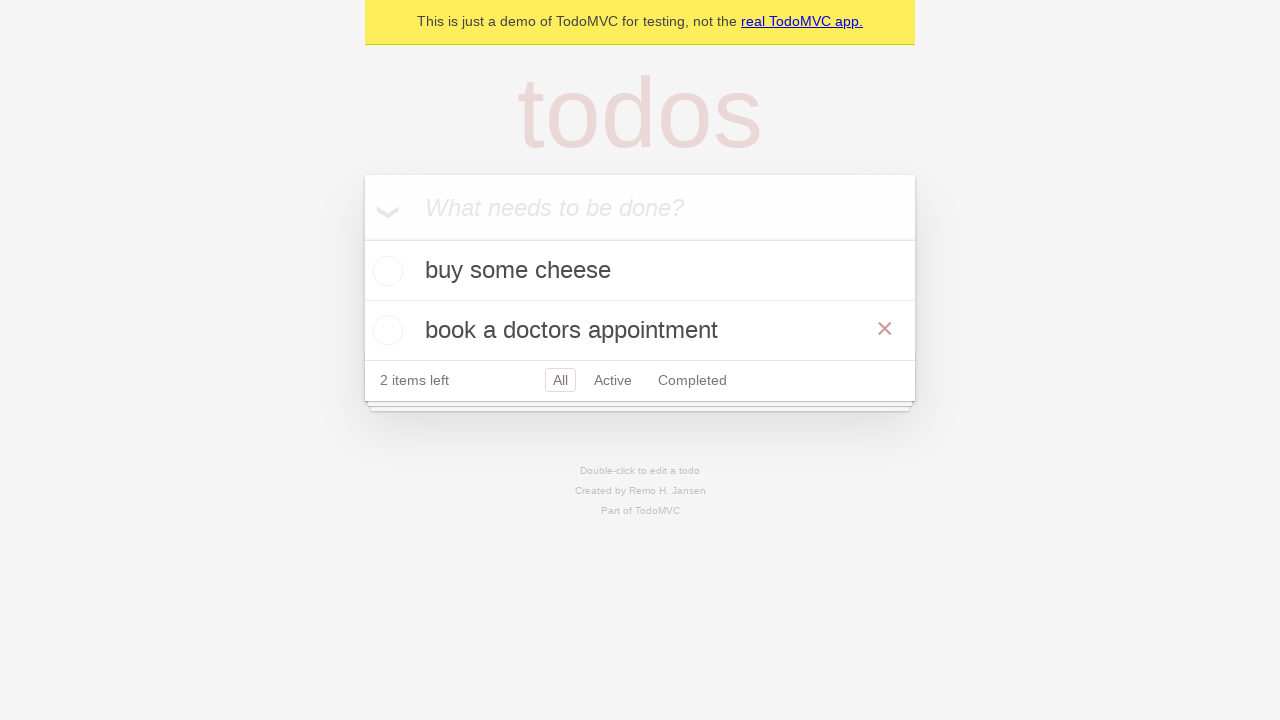